Navigates to a website while listening to network request and response events for debugging/monitoring purposes.

Starting URL: https://osinit.ru/

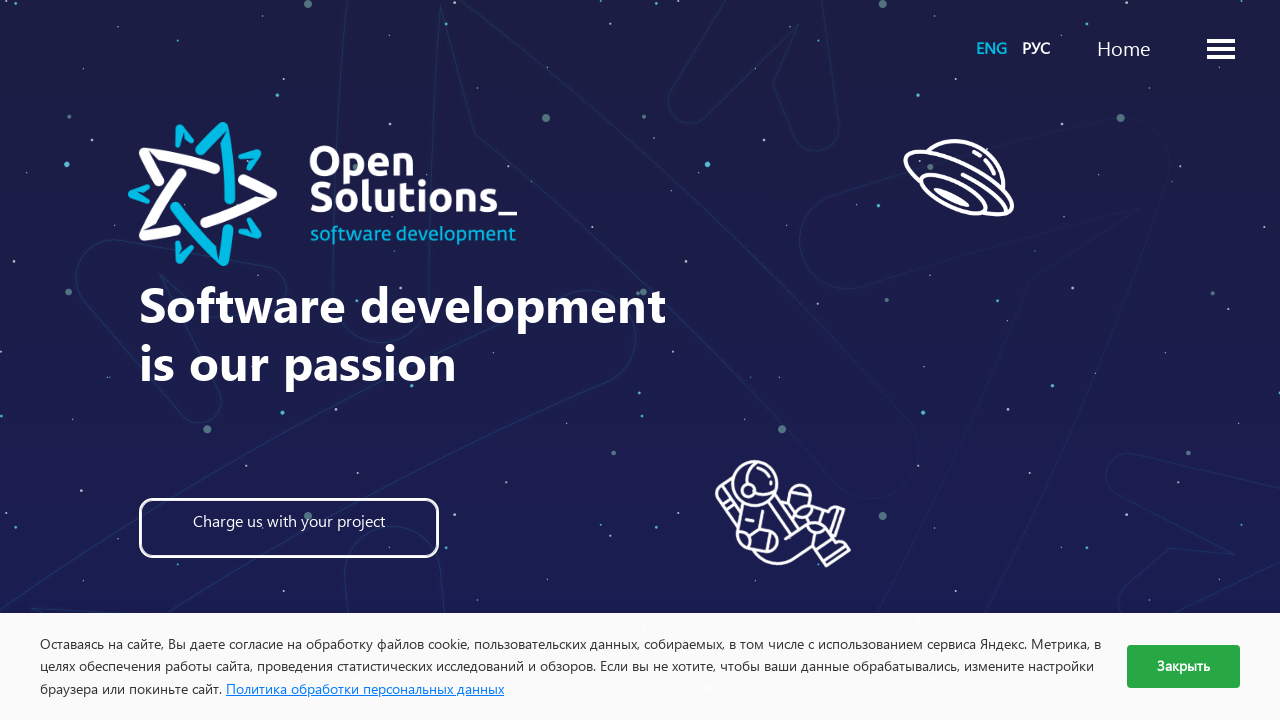

Set up network request listener to monitor outgoing requests
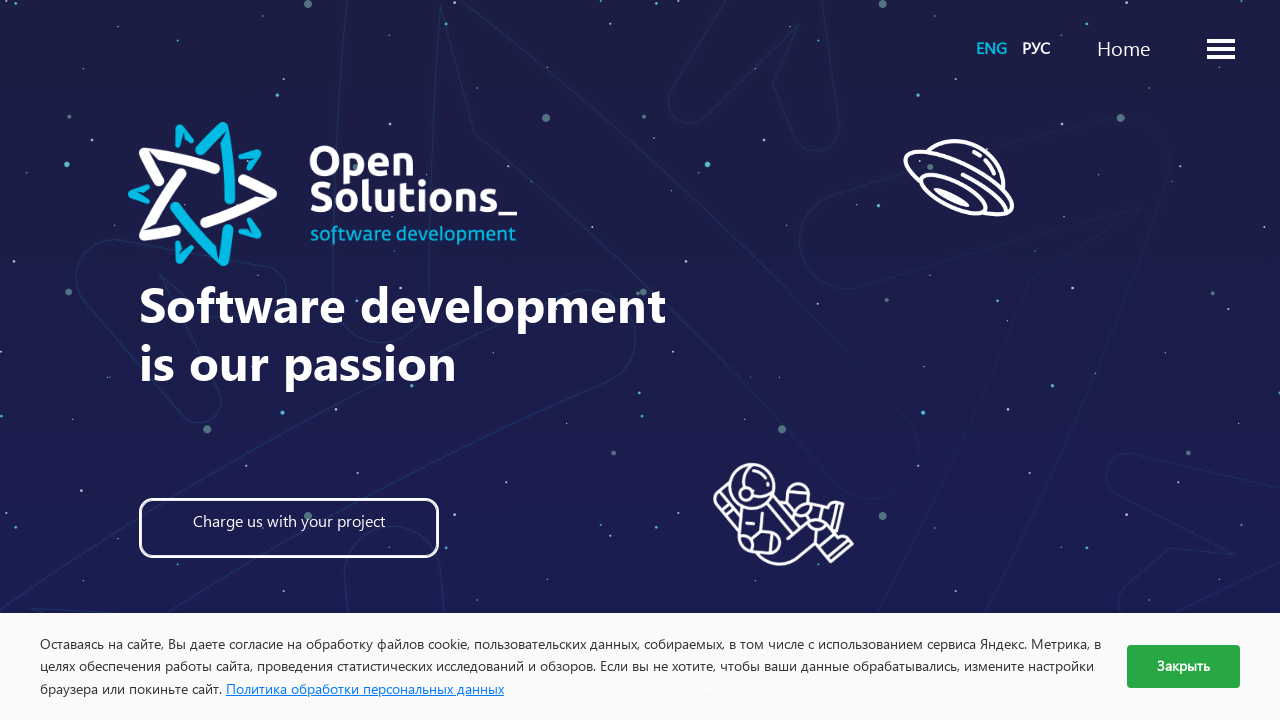

Set up network response listener to monitor incoming responses
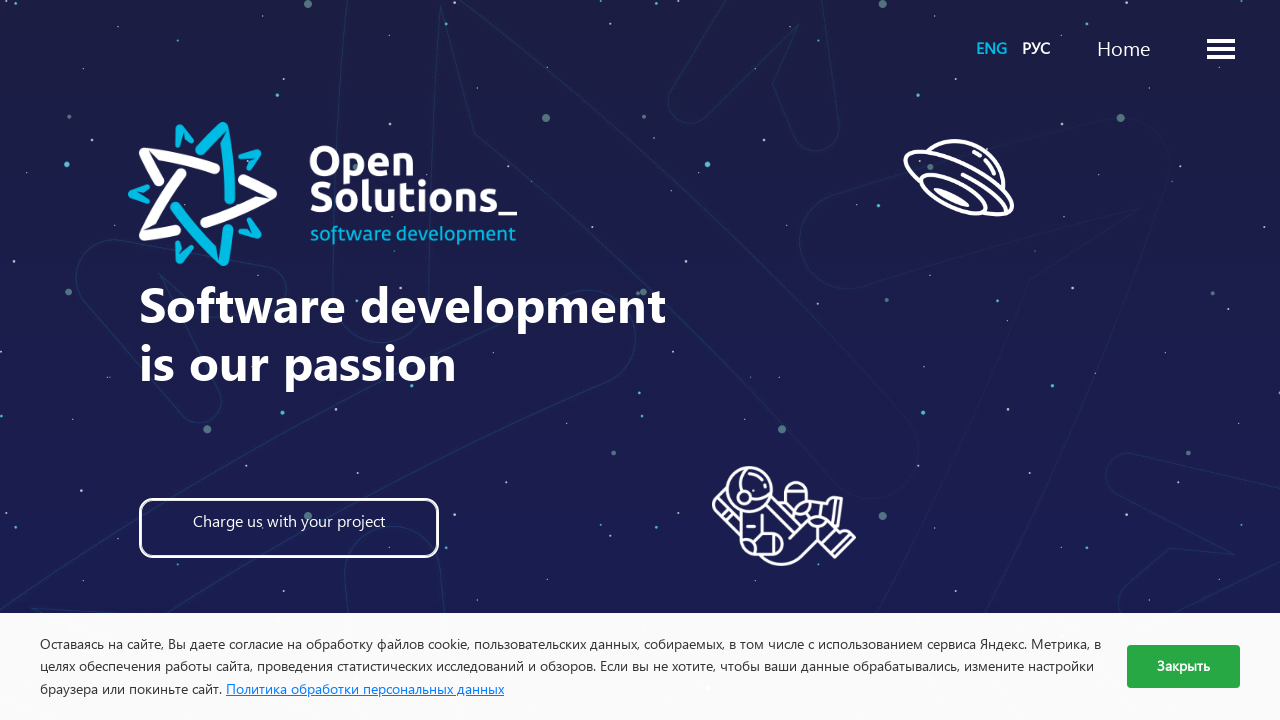

Waited for page to reach networkidle state - all network requests completed
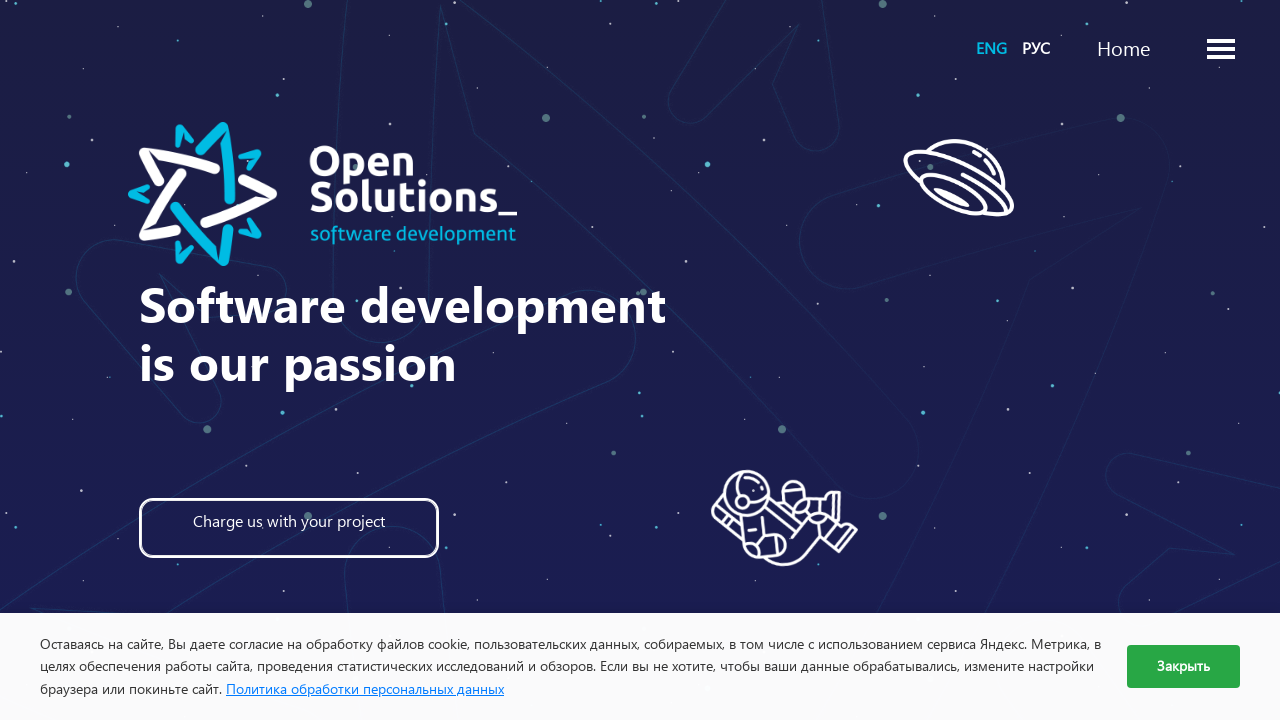

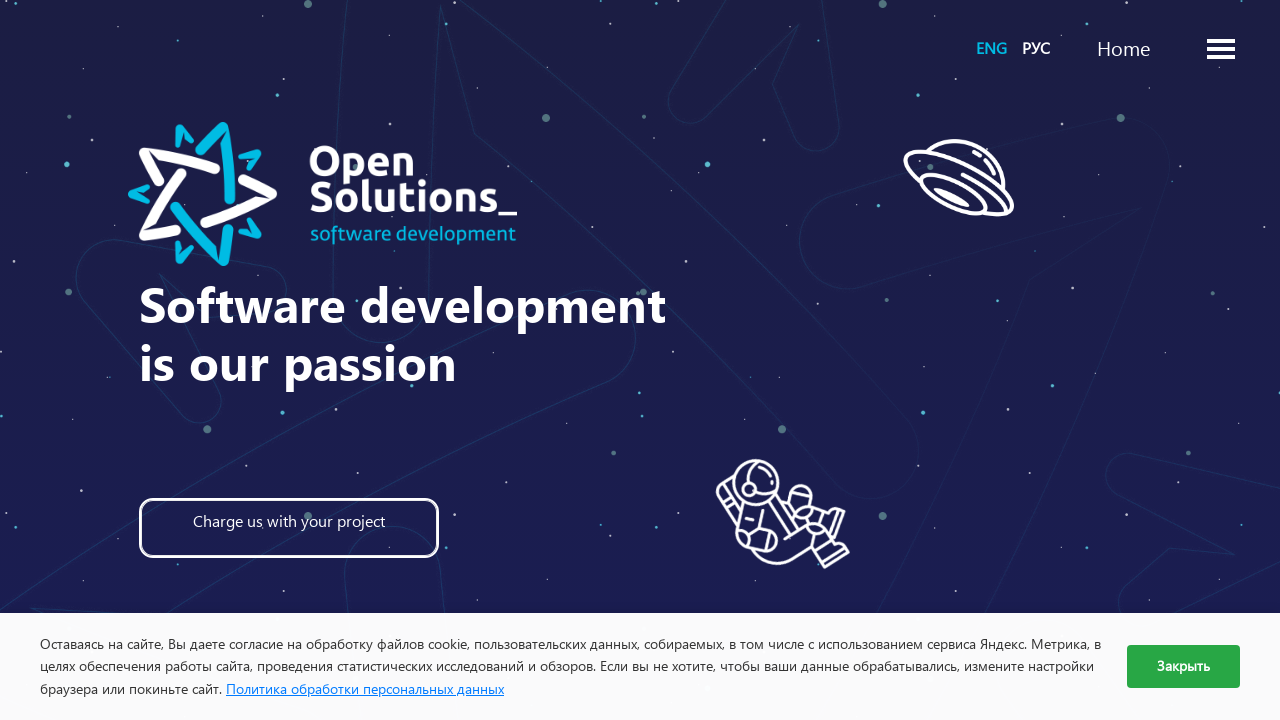